Tests alert popup handling by triggering alert and confirm dialogs, reading their text, and accepting/dismissing them

Starting URL: https://chandanachaitanya.github.io/selenium-practice-site/?languages=Java&enterText=

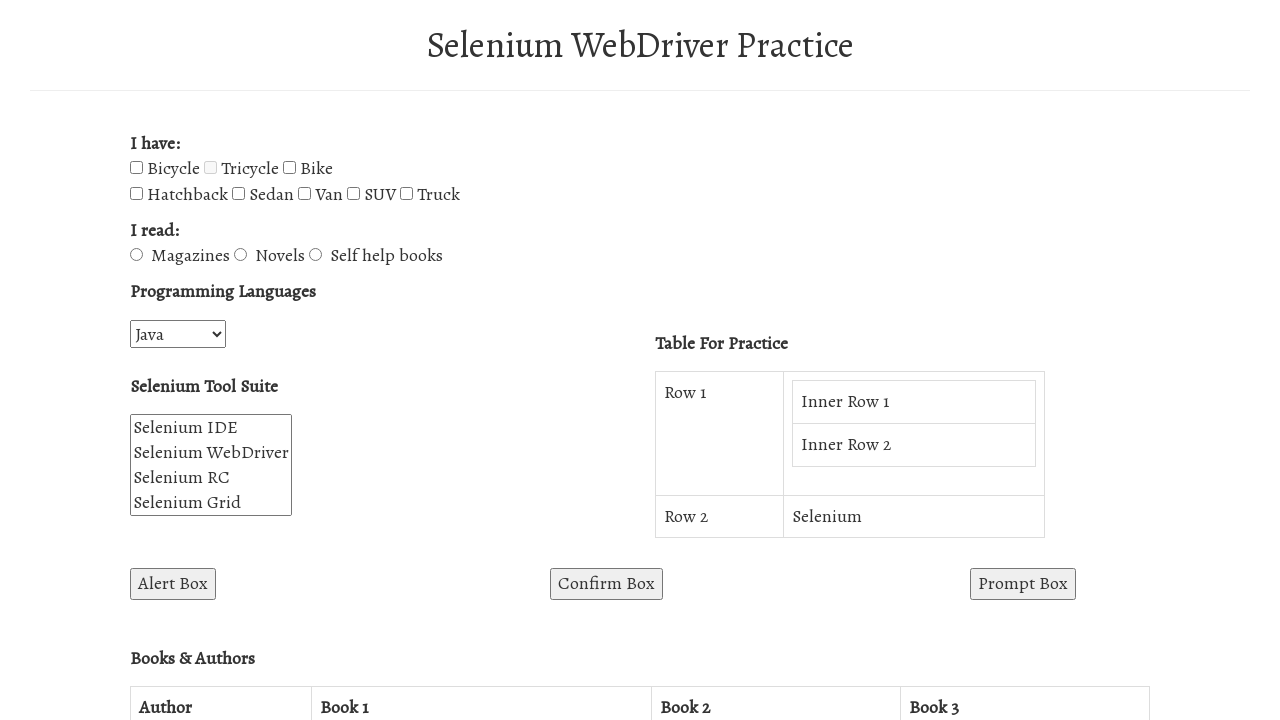

Clicked alert button to trigger alert dialog at (173, 584) on button#alertBox
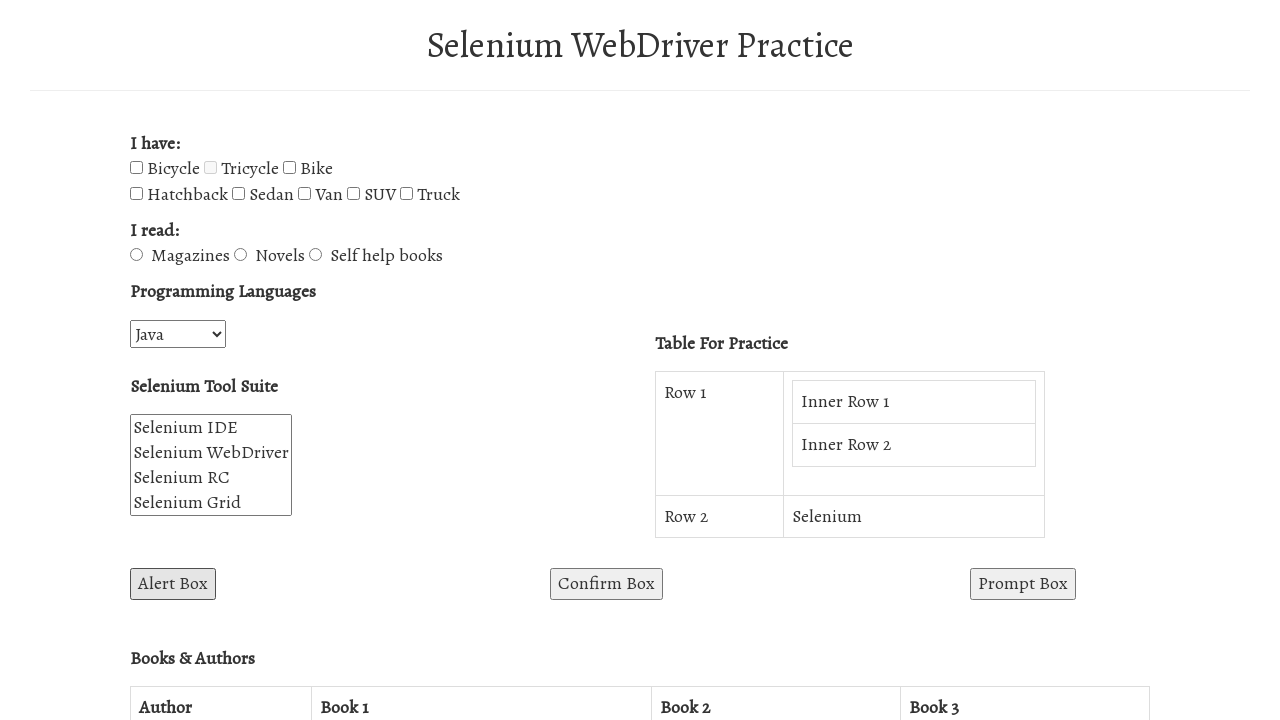

Alert dialog triggered and accepted
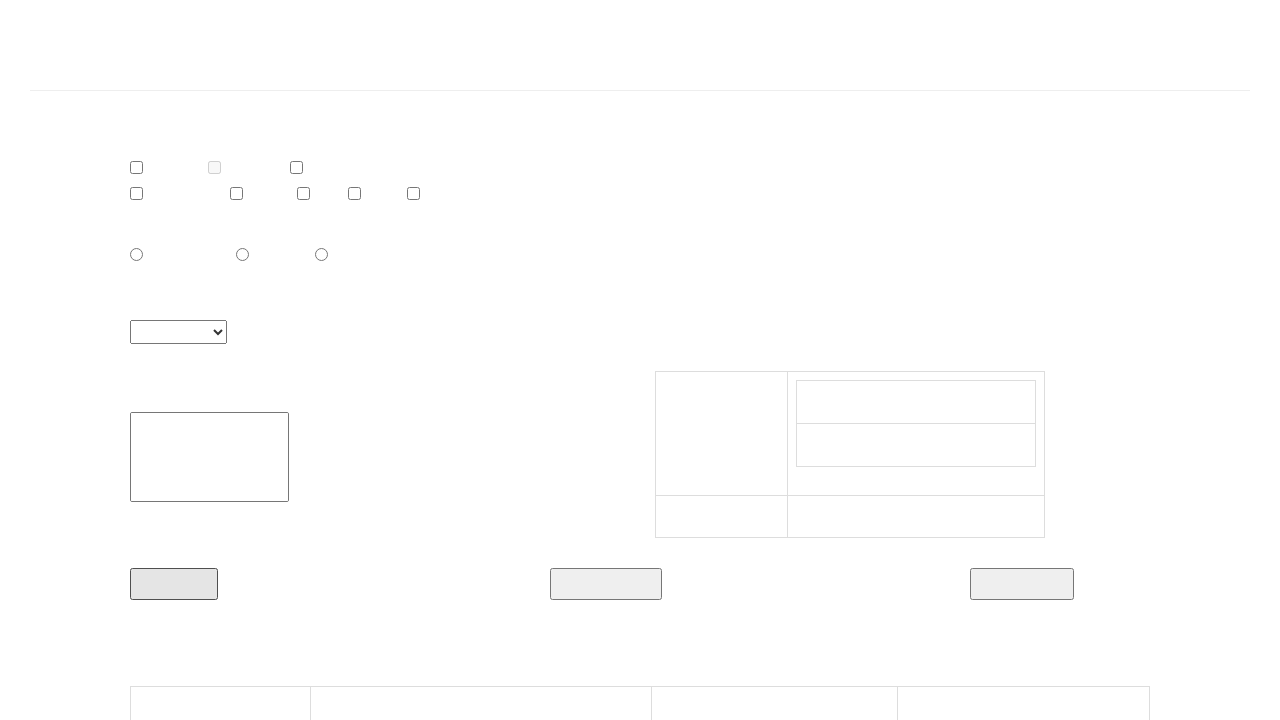

Clicked confirm button to trigger confirm dialog at (606, 584) on button#confirmBox
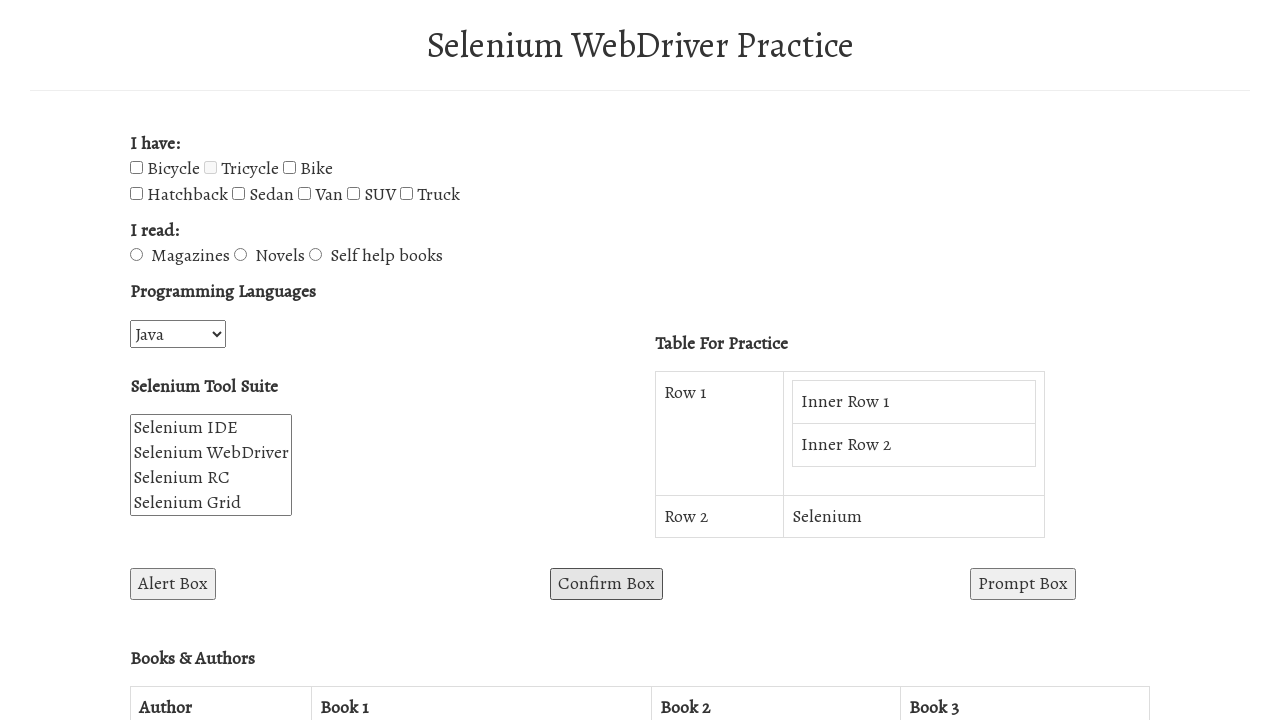

Confirm dialog triggered and dismissed
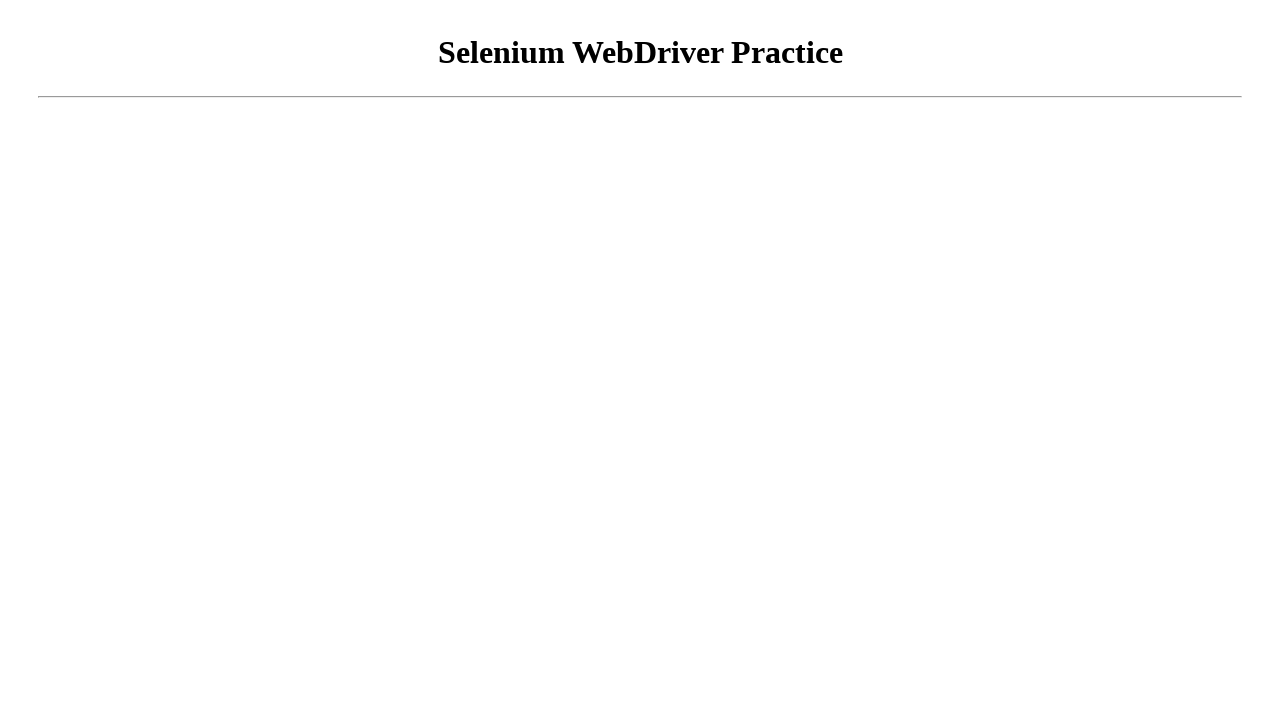

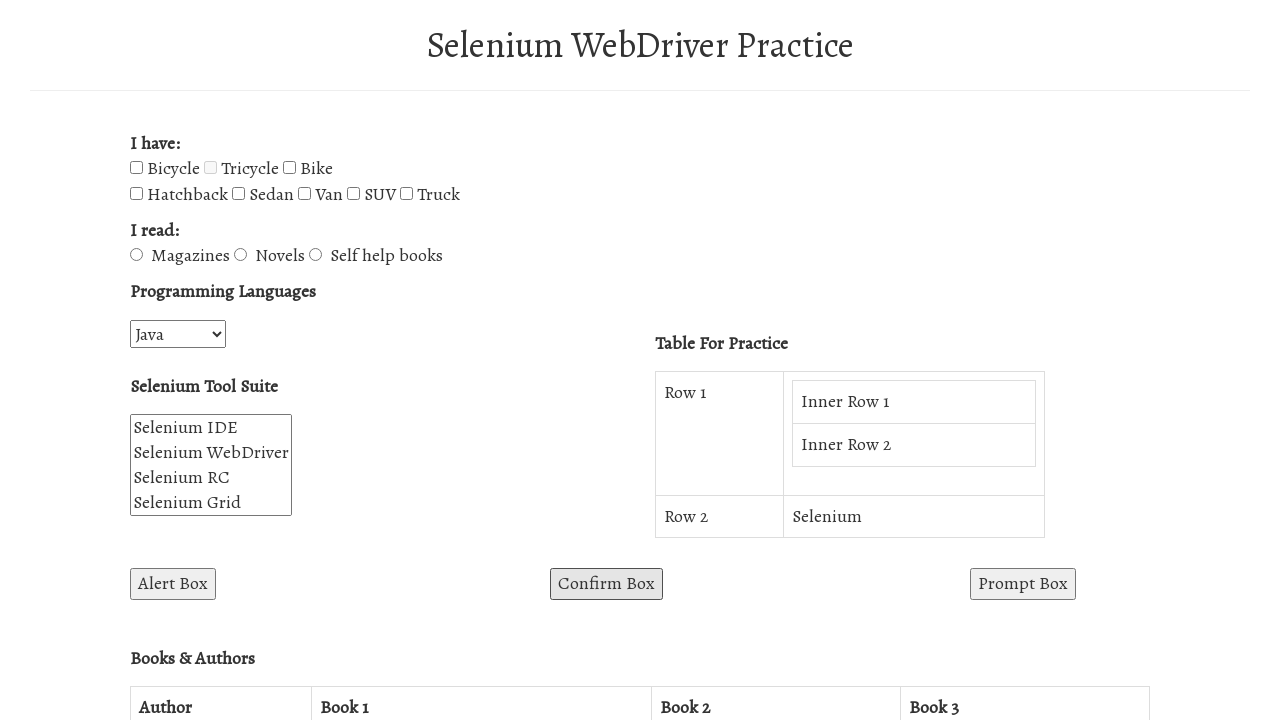